Navigates to a practice automation page and interacts with a table element to extract row and column information

Starting URL: https://rahulshettyacademy.com/AutomationPractice/

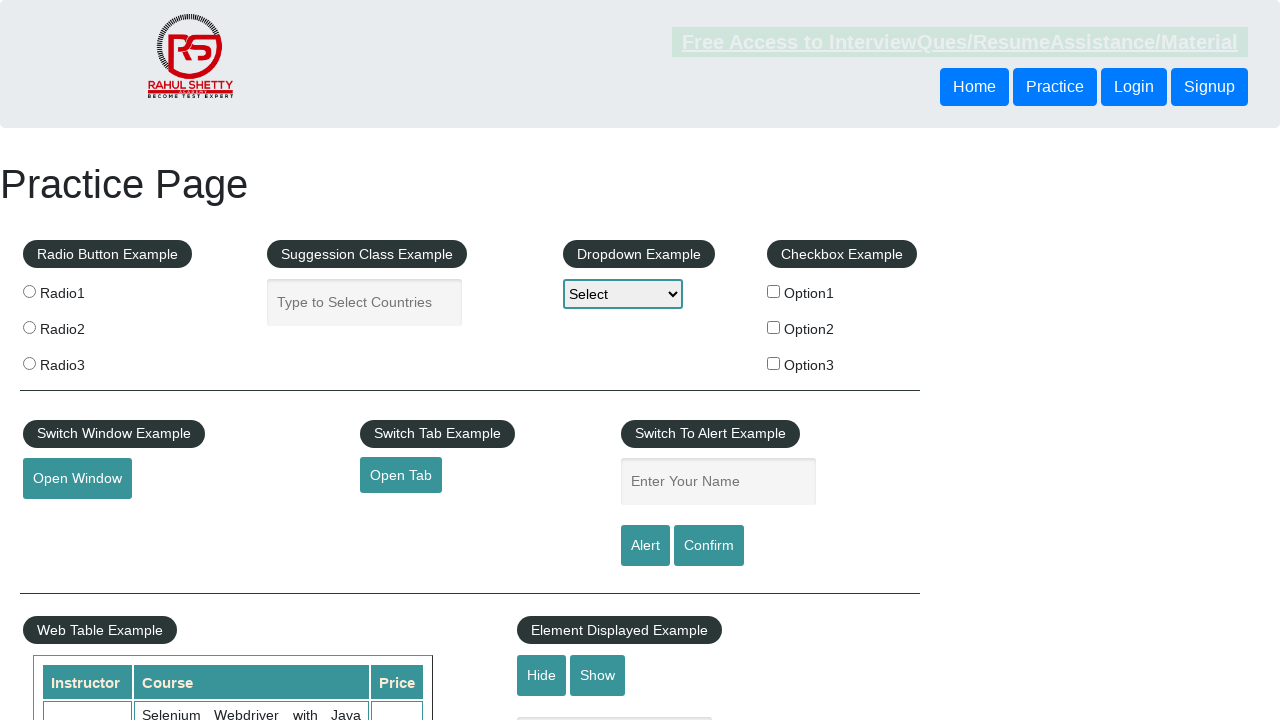

Located the courses table element
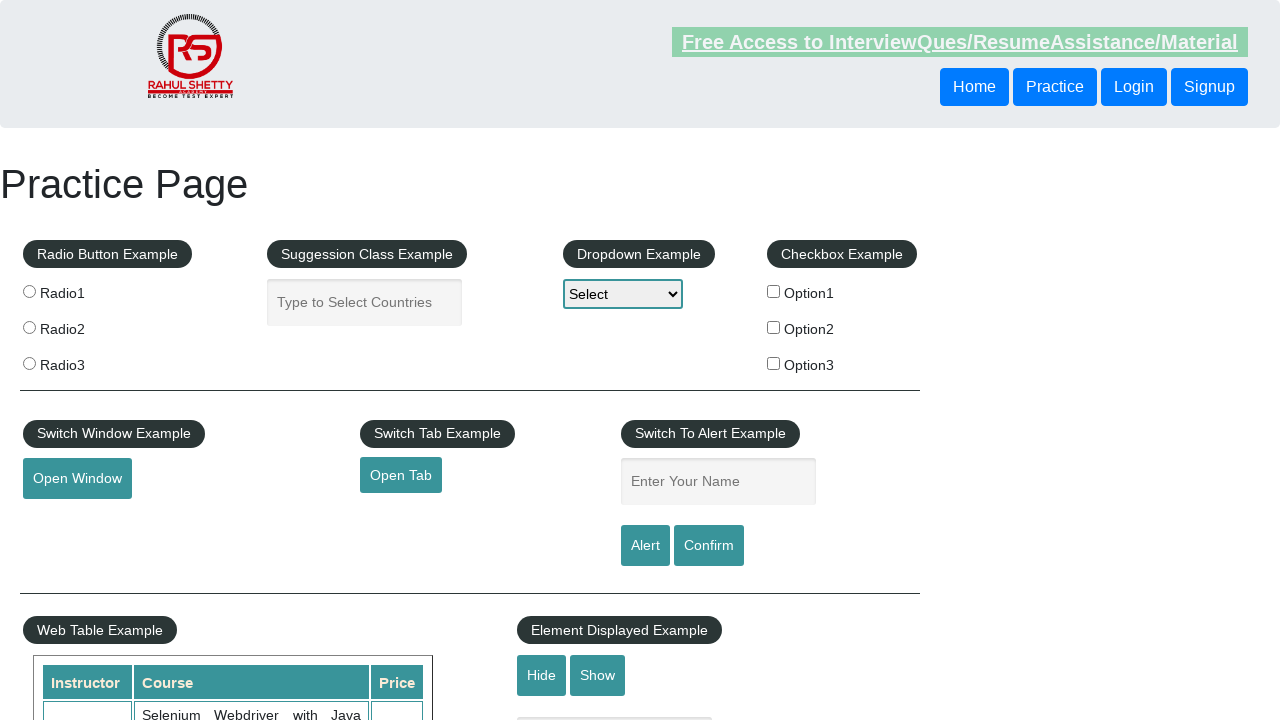

Retrieved row count: 11
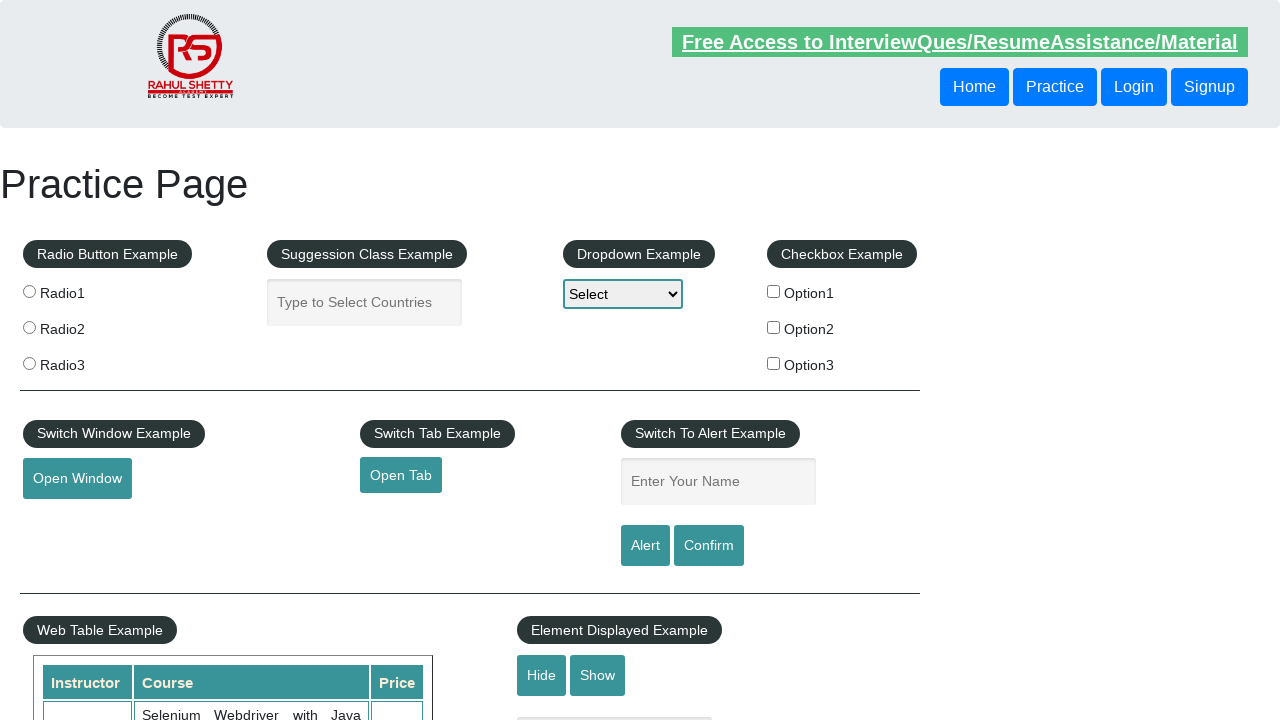

Retrieved column count: 3
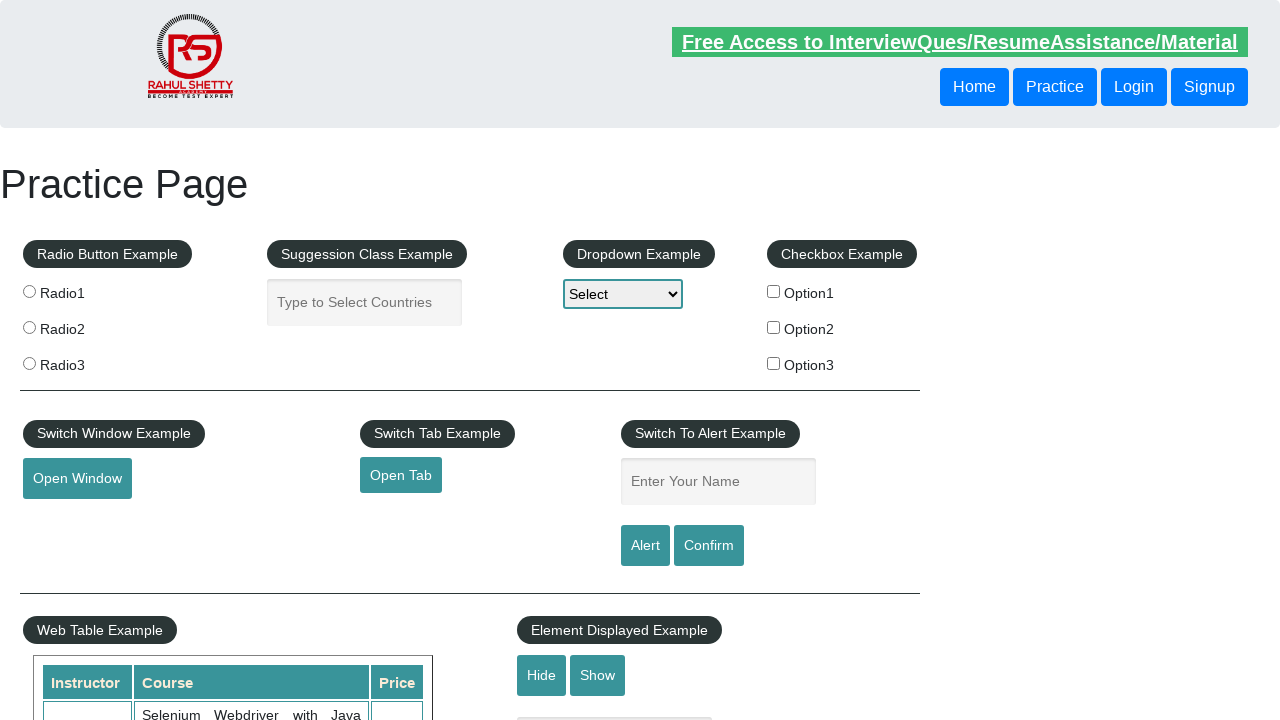

Located cells in row 9 of the table
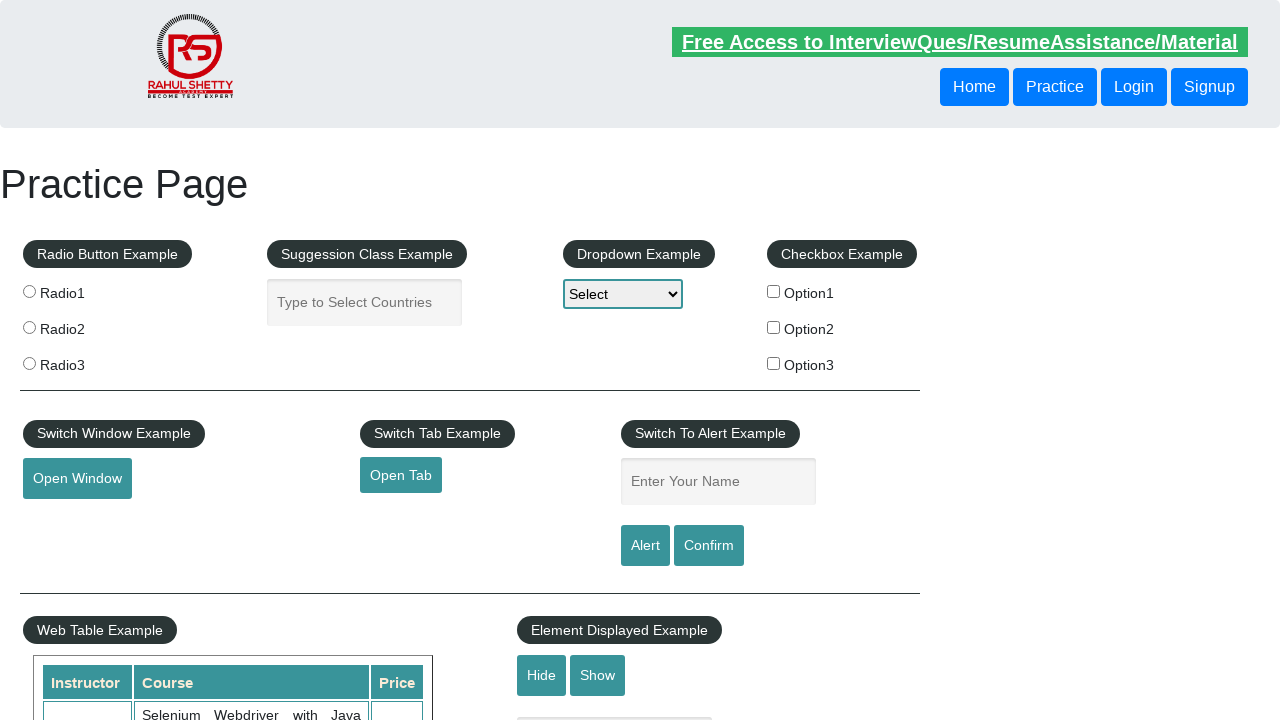

Retrieved cell 1 from row 9: Rahul Shetty
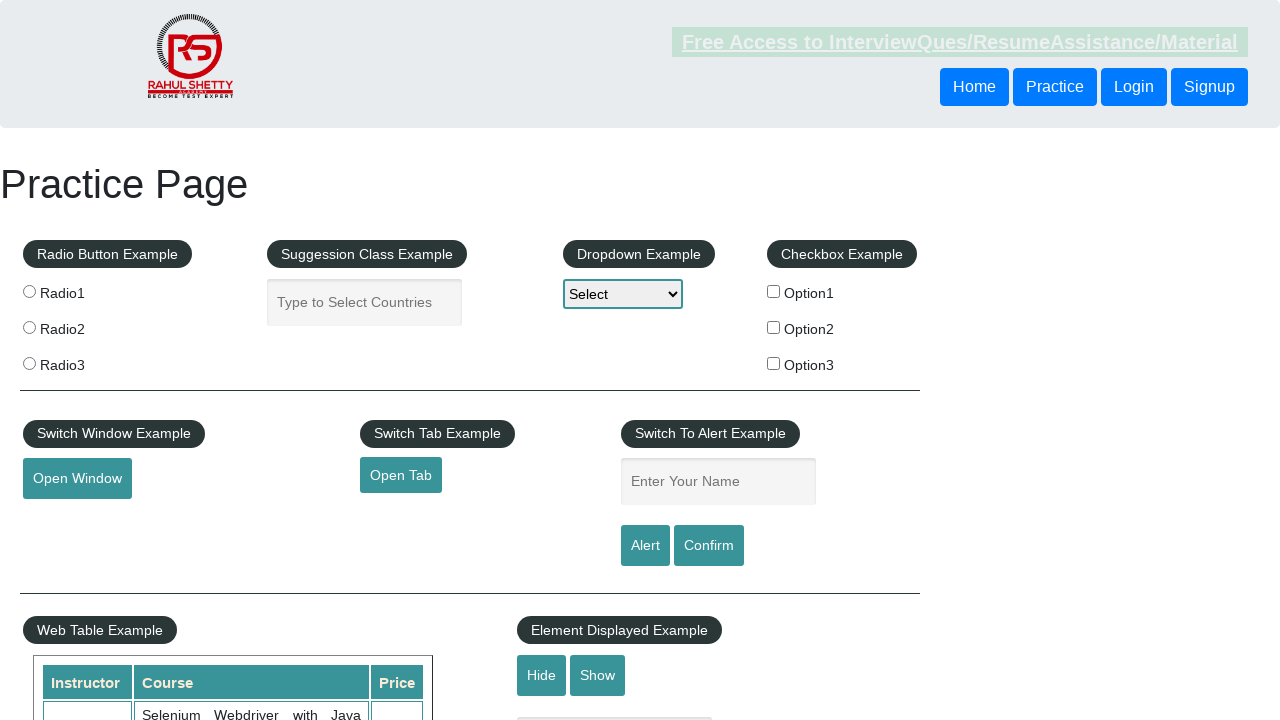

Retrieved cell 2 from row 9: Master Selenium Automation in simple Python Language
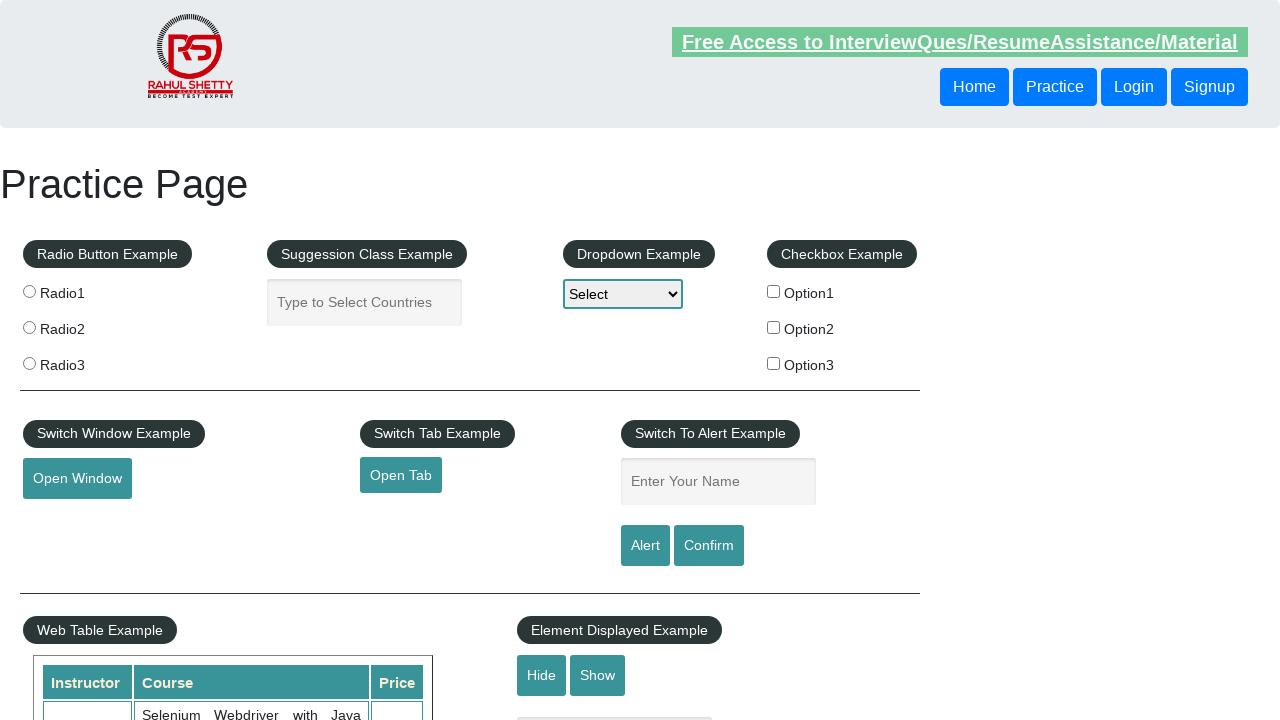

Retrieved cell 3 from row 9: 25
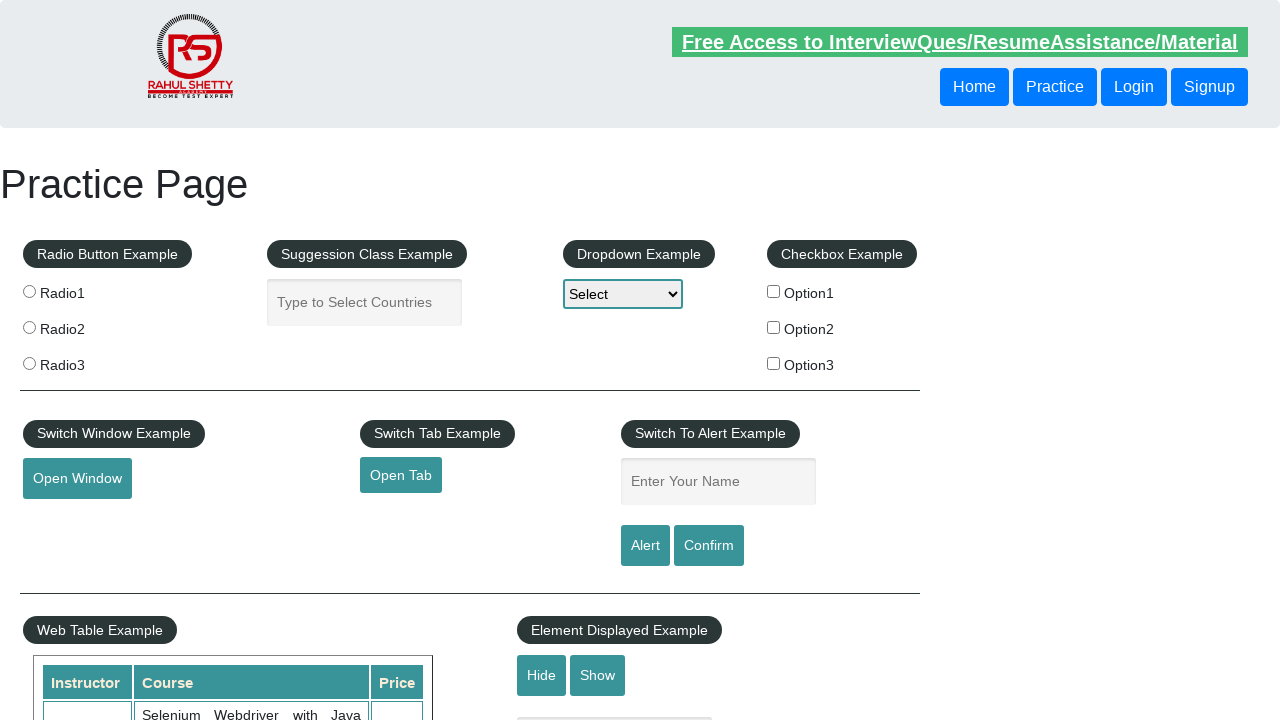

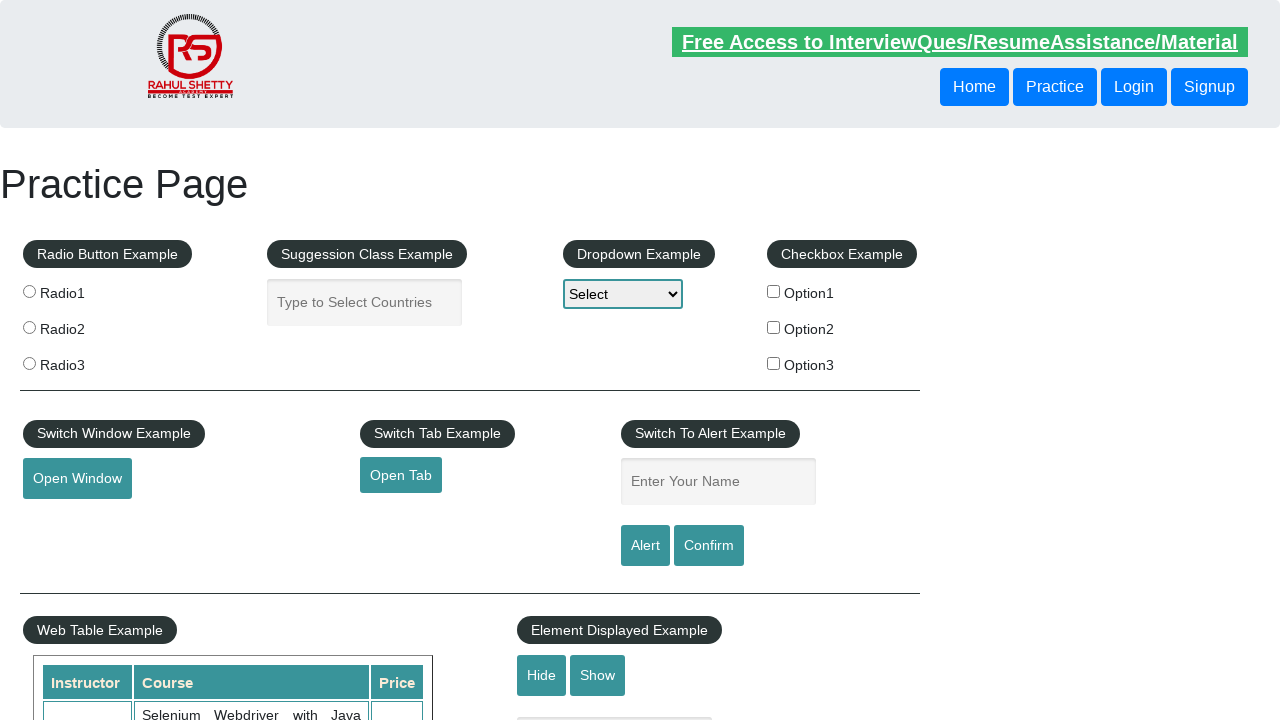